Tests hover functionality by moving the mouse over user figure images and verifying that the corresponding user names (user1, user2, user3) are displayed on hover.

Starting URL: https://the-internet.herokuapp.com/hovers

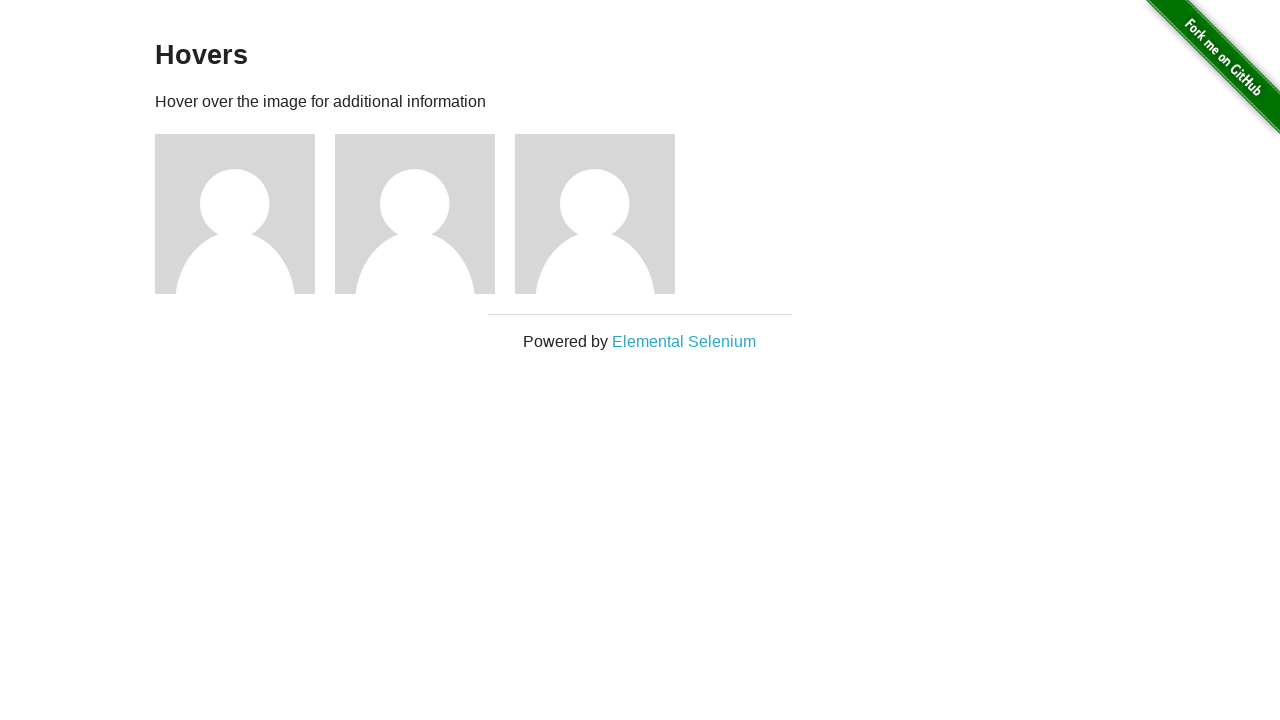

Navigated to hovers test page
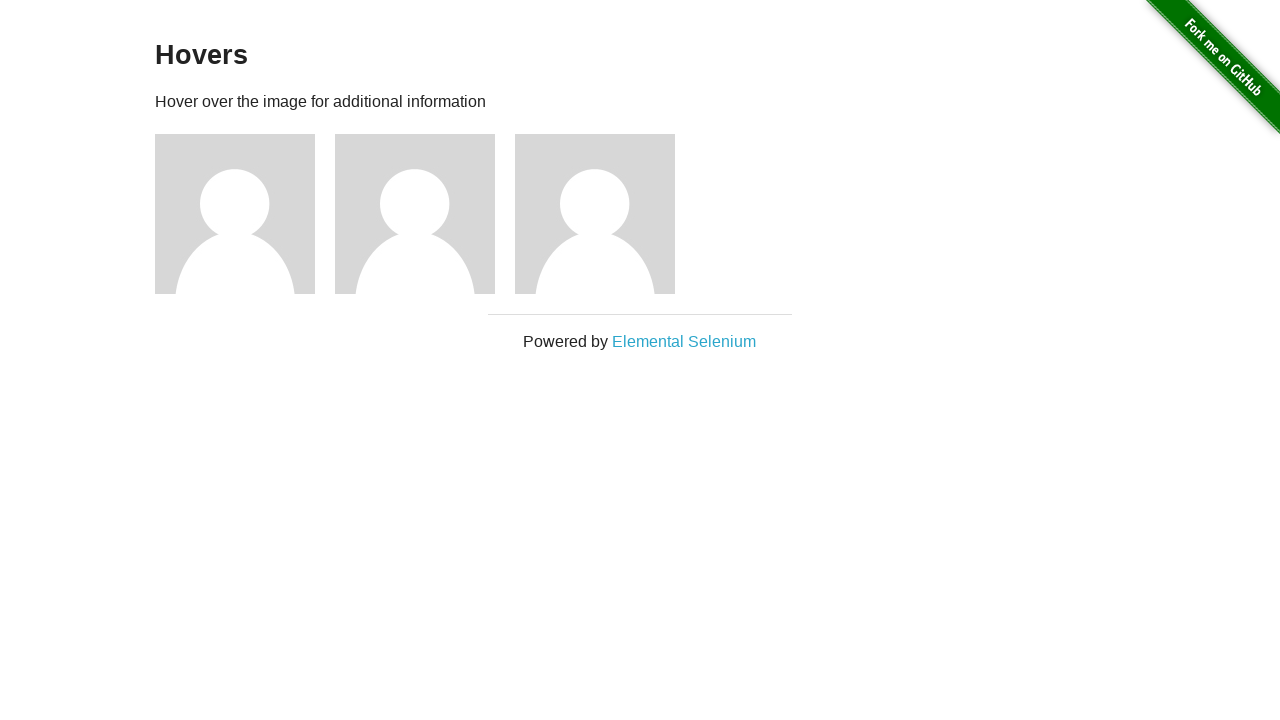

Located all figure elements on the page
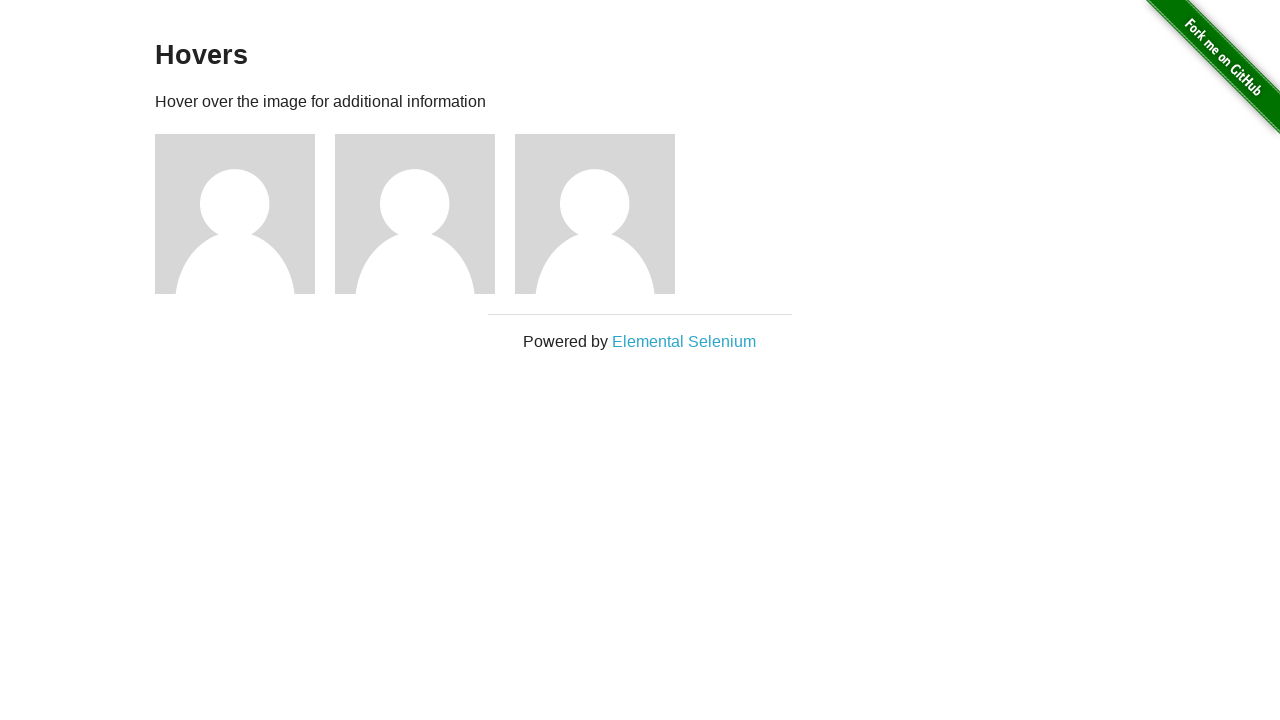

Hovered over figure 1 at (245, 214) on xpath=//div[@class='figure'] >> nth=0
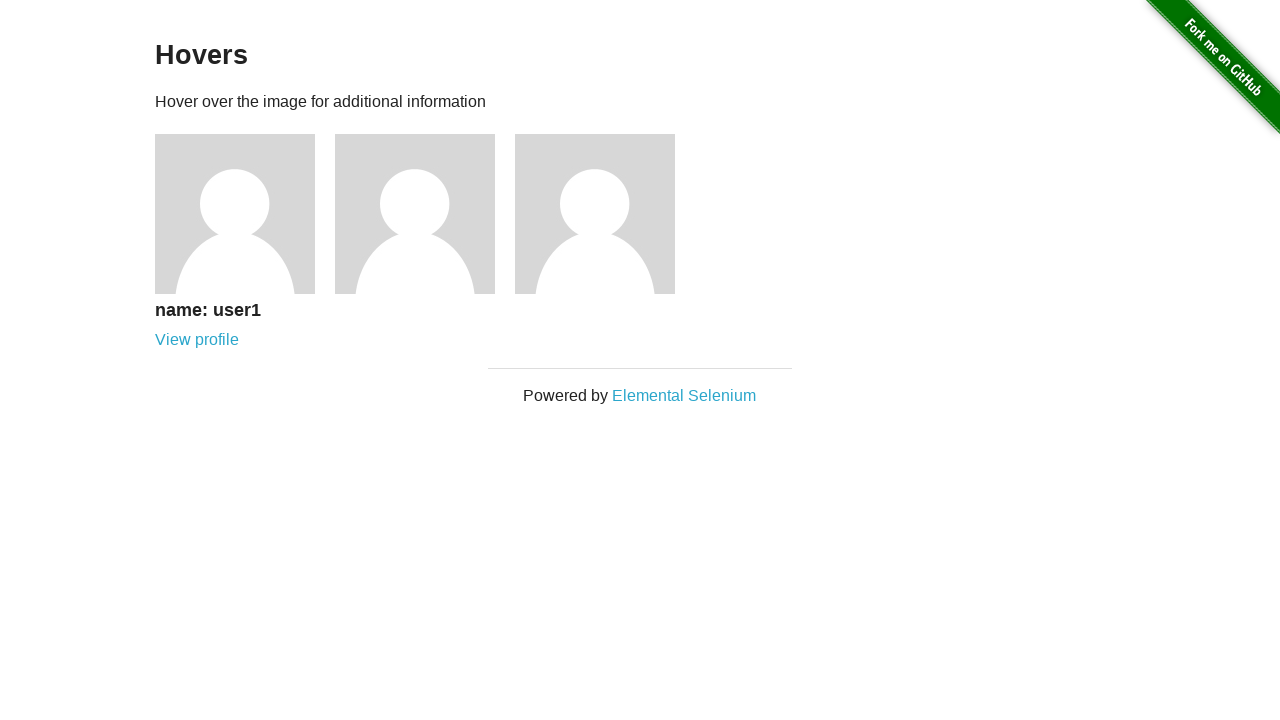

Waited for hover effect to display on figure 1
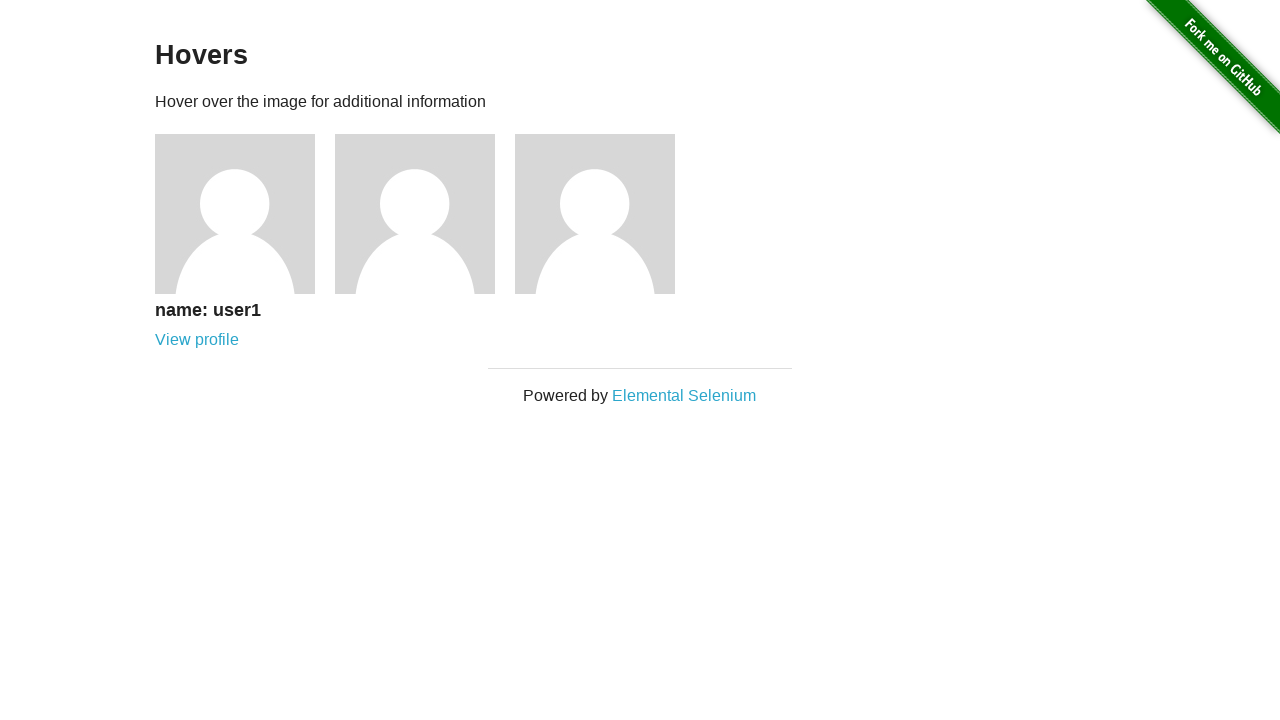

Extracted text from h5 element on figure 1: 'name: user1'
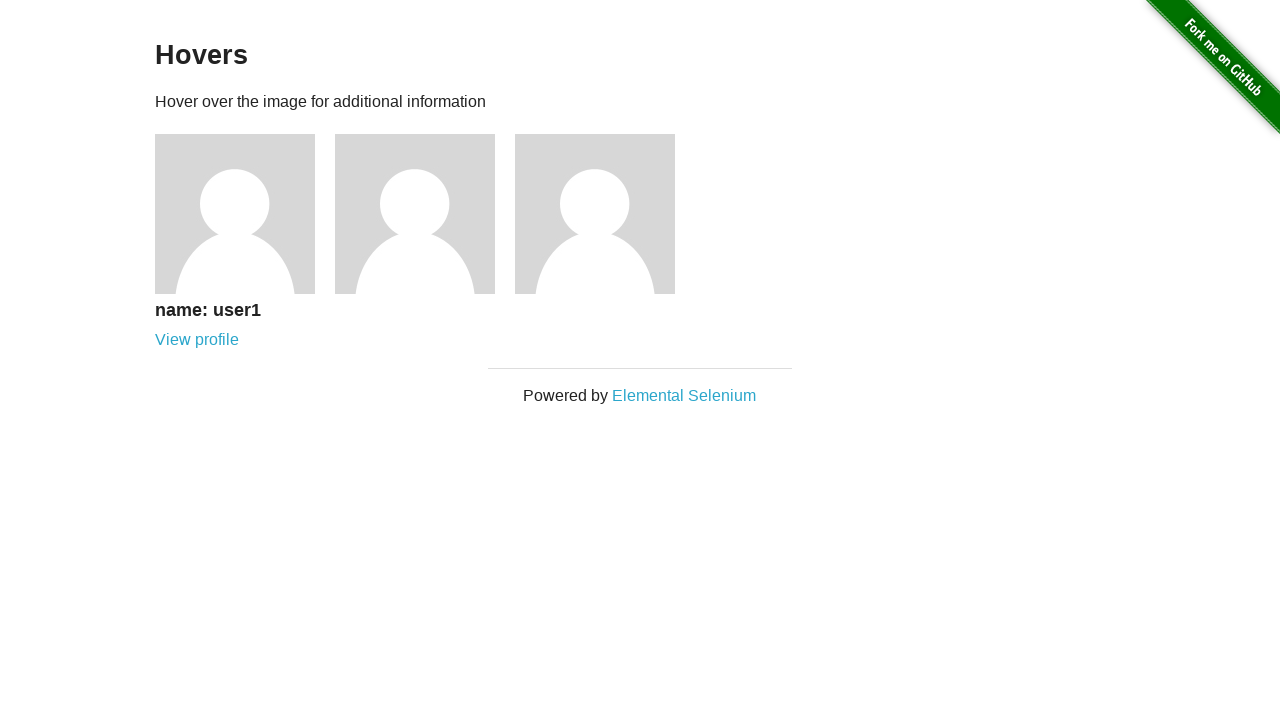

Hovered over figure 2 at (425, 214) on xpath=//div[@class='figure'] >> nth=1
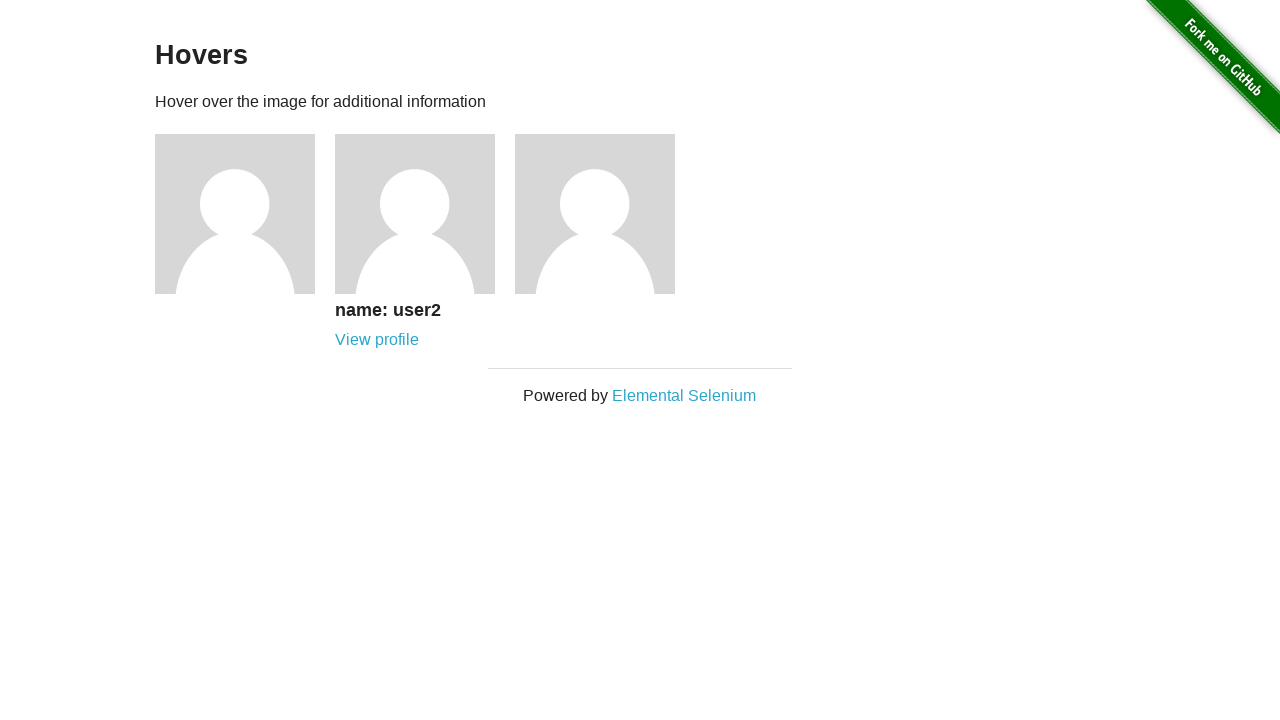

Waited for hover effect to display on figure 2
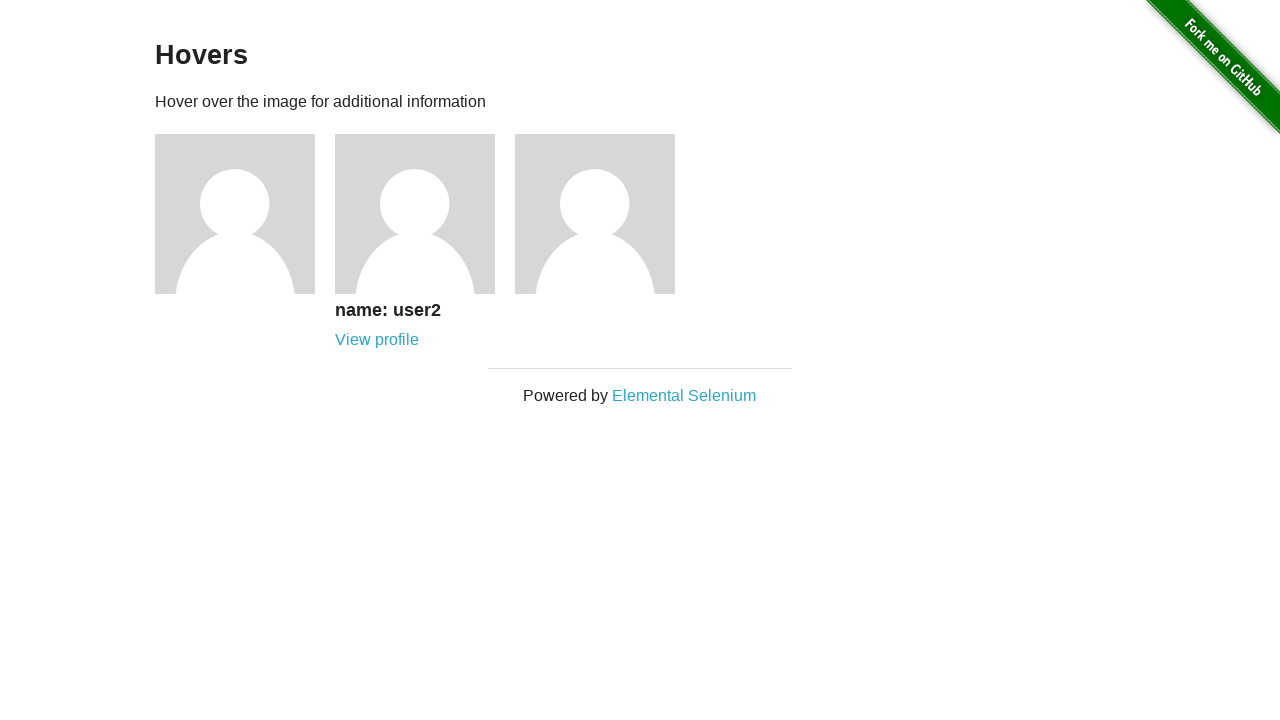

Extracted text from h5 element on figure 2: 'name: user2'
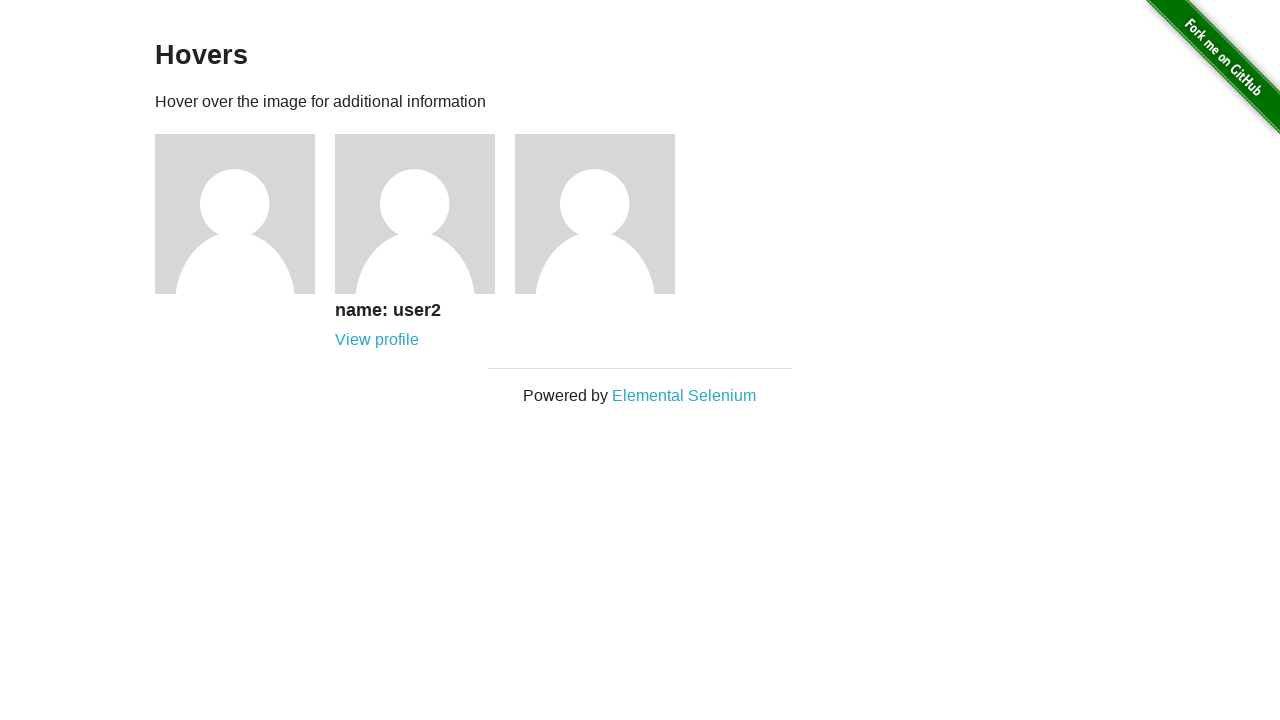

Hovered over figure 3 at (605, 214) on xpath=//div[@class='figure'] >> nth=2
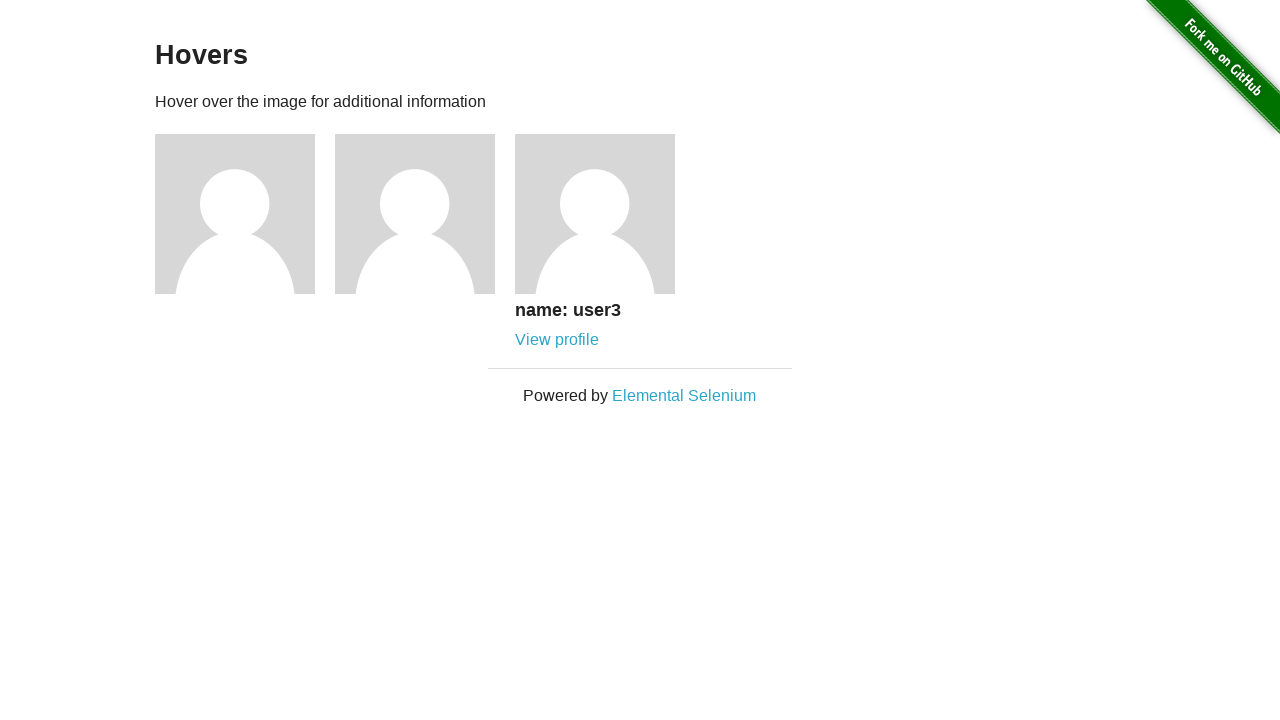

Waited for hover effect to display on figure 3
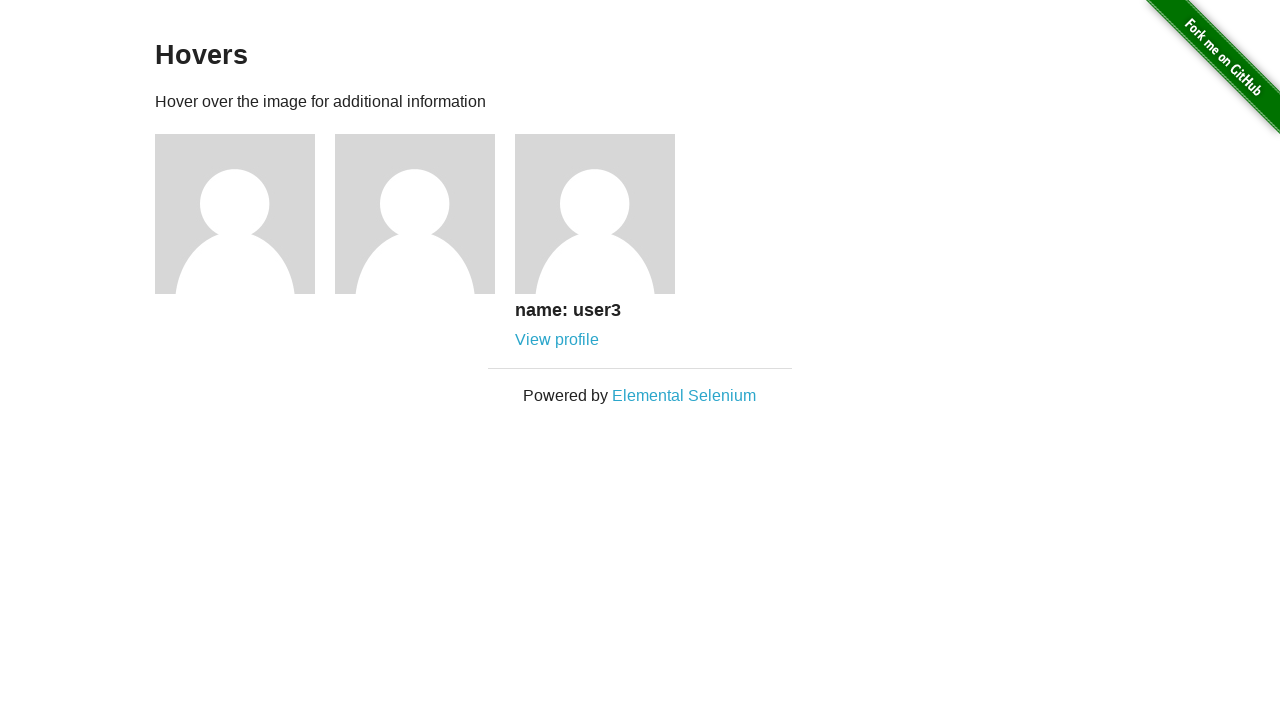

Extracted text from h5 element on figure 3: 'name: user3'
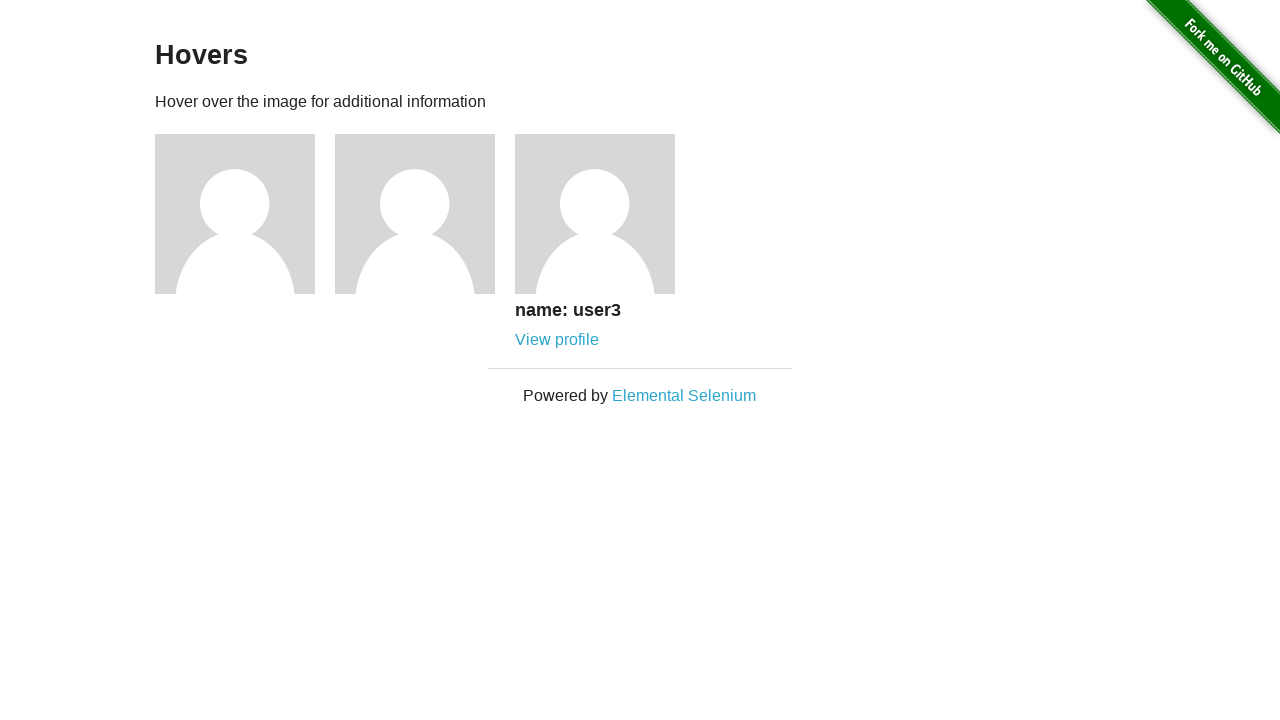

Assertion passed: all hover names match expected values ['name: user1', 'name: user2', 'name: user3']
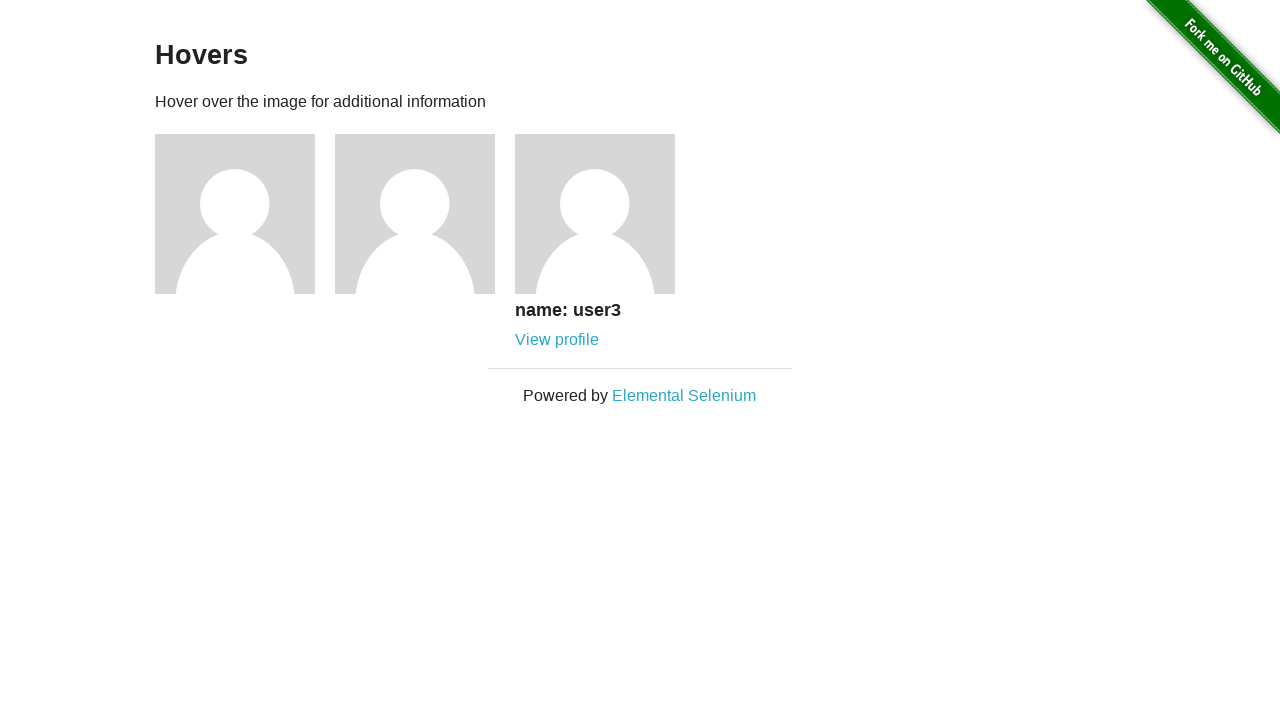

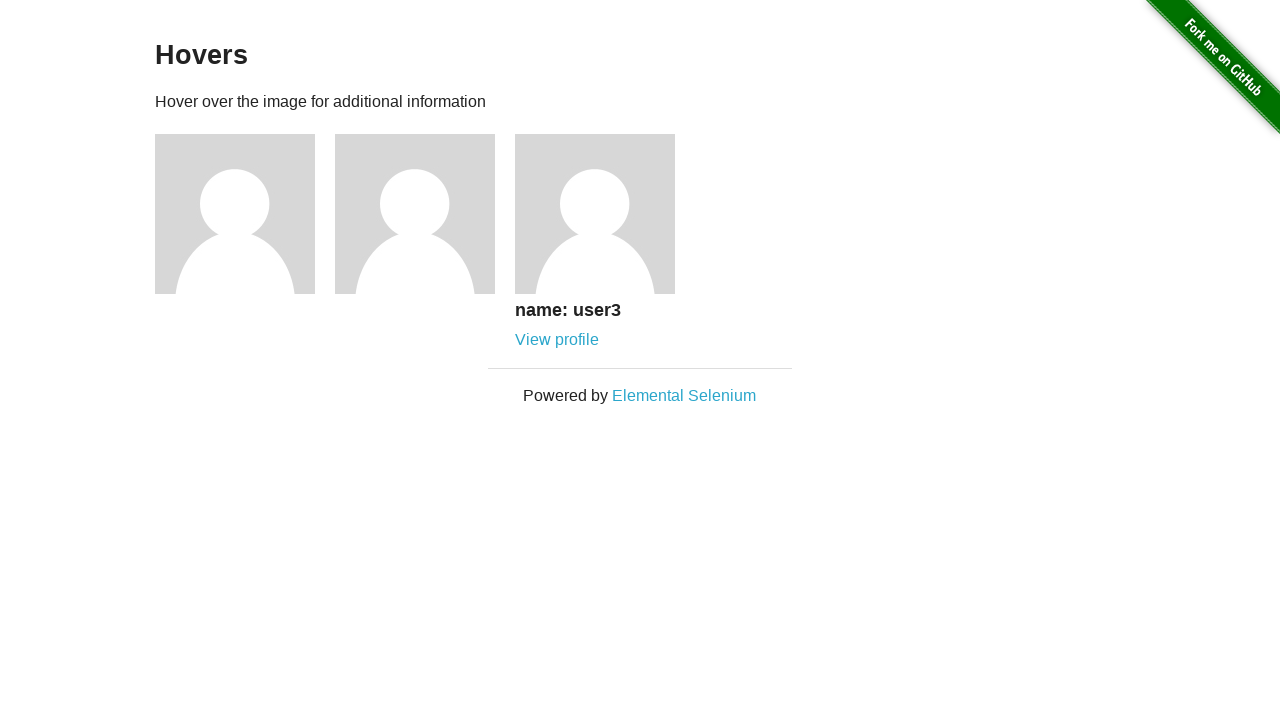